Verifies that the demoblaze website homepage does not contain a 'forgot password' link by checking the page source

Starting URL: https://www.demoblaze.com/

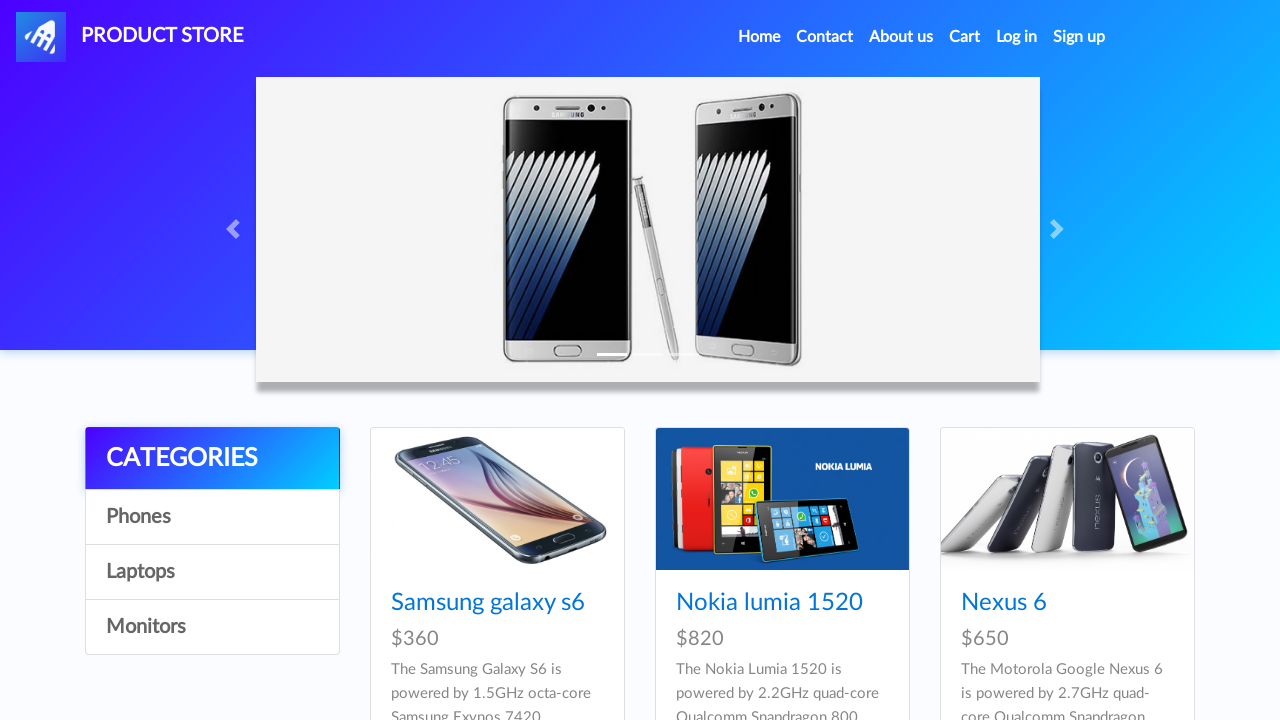

Page loaded and DOM content is ready
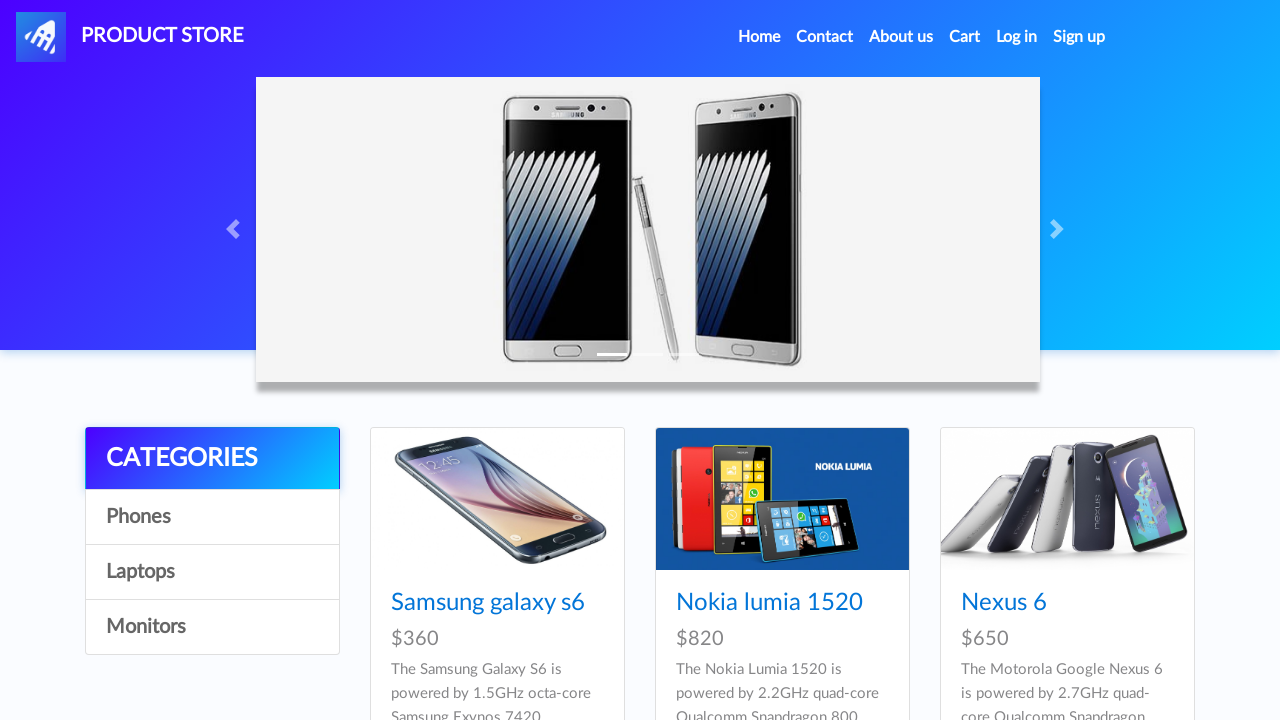

Retrieved page content and converted to lowercase
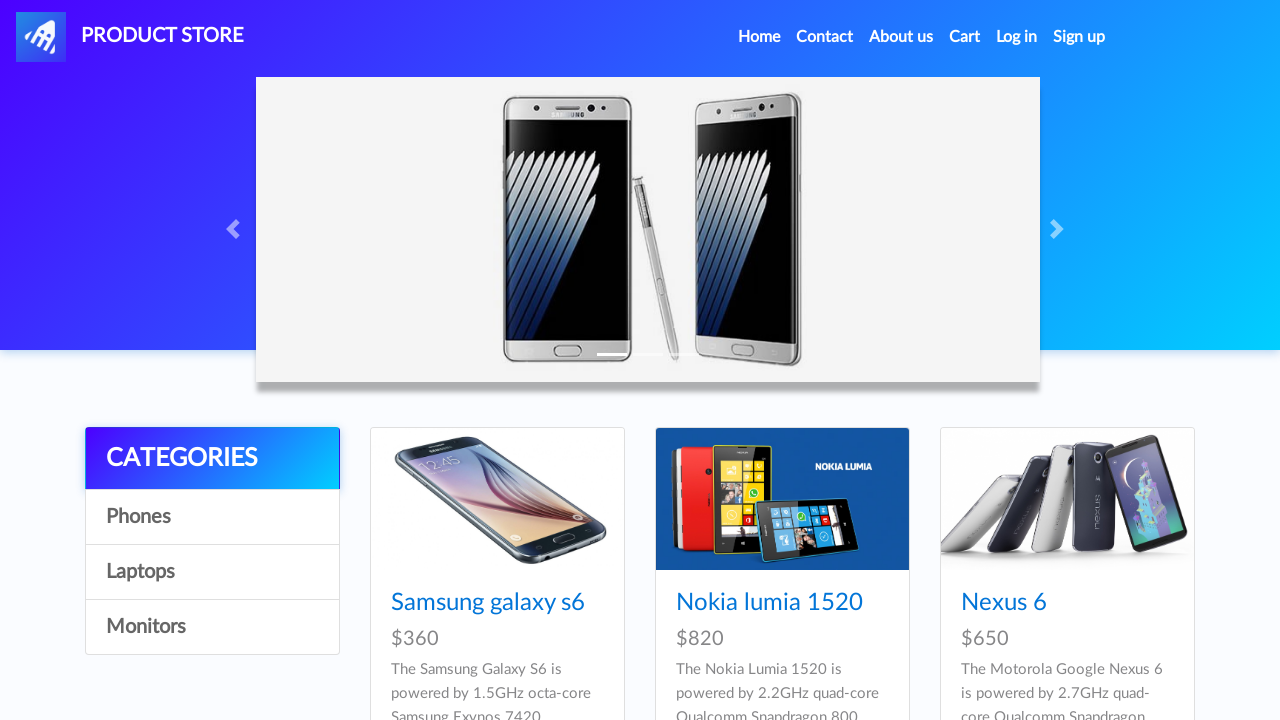

Verified that 'forgot' text is not present in page content - assertion passed
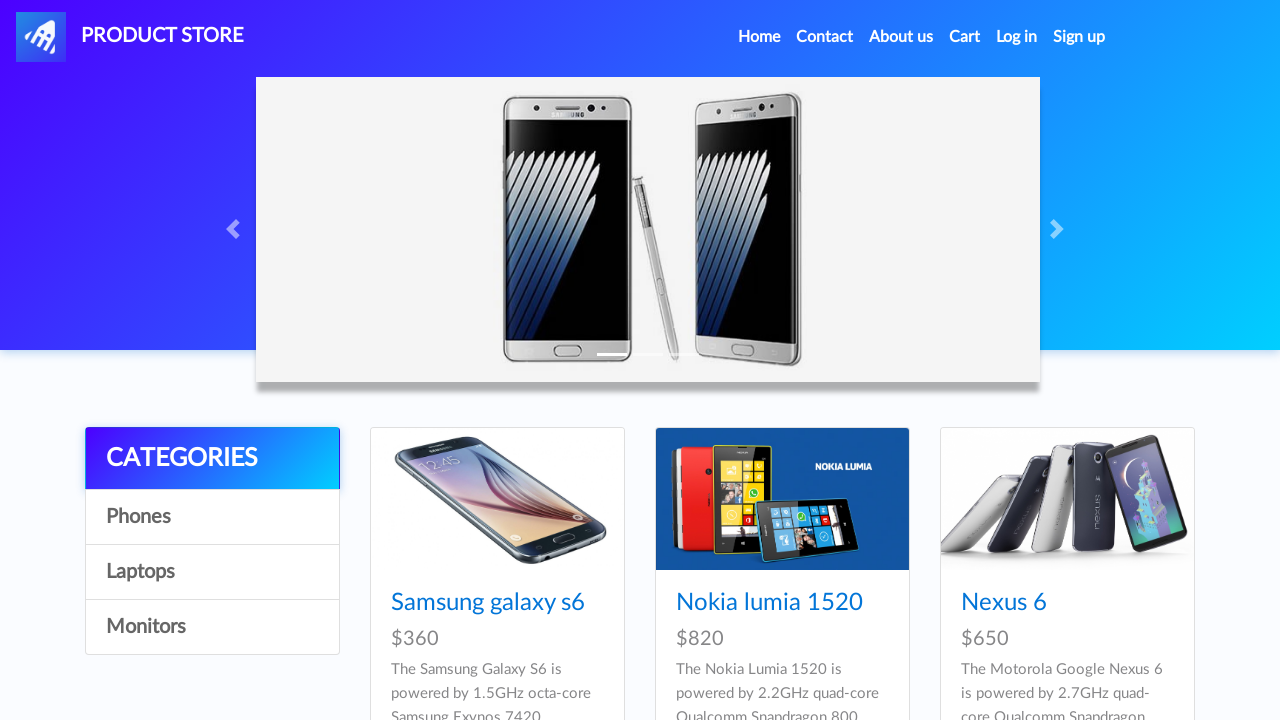

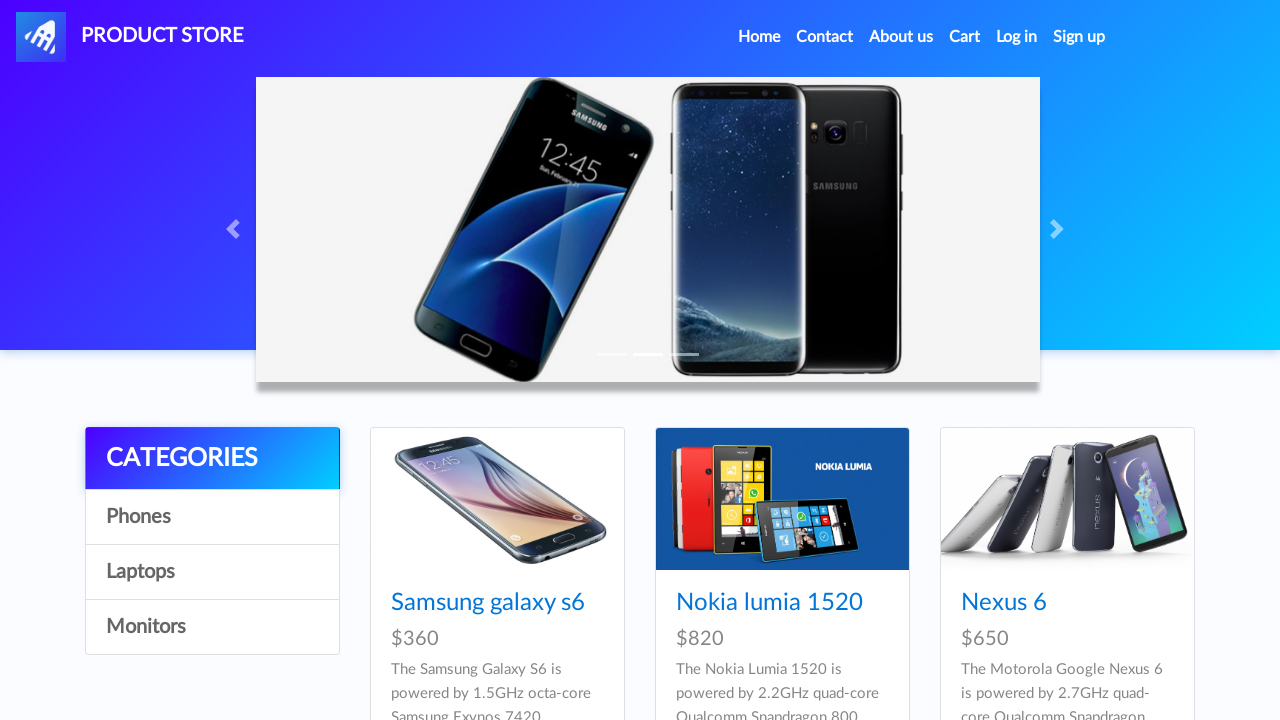